Tests multi-select dropdown functionality by selecting multiple options (Volvo, Audi, Hyundai) and then deselecting one option by index

Starting URL: http://omayo.blogspot.com/

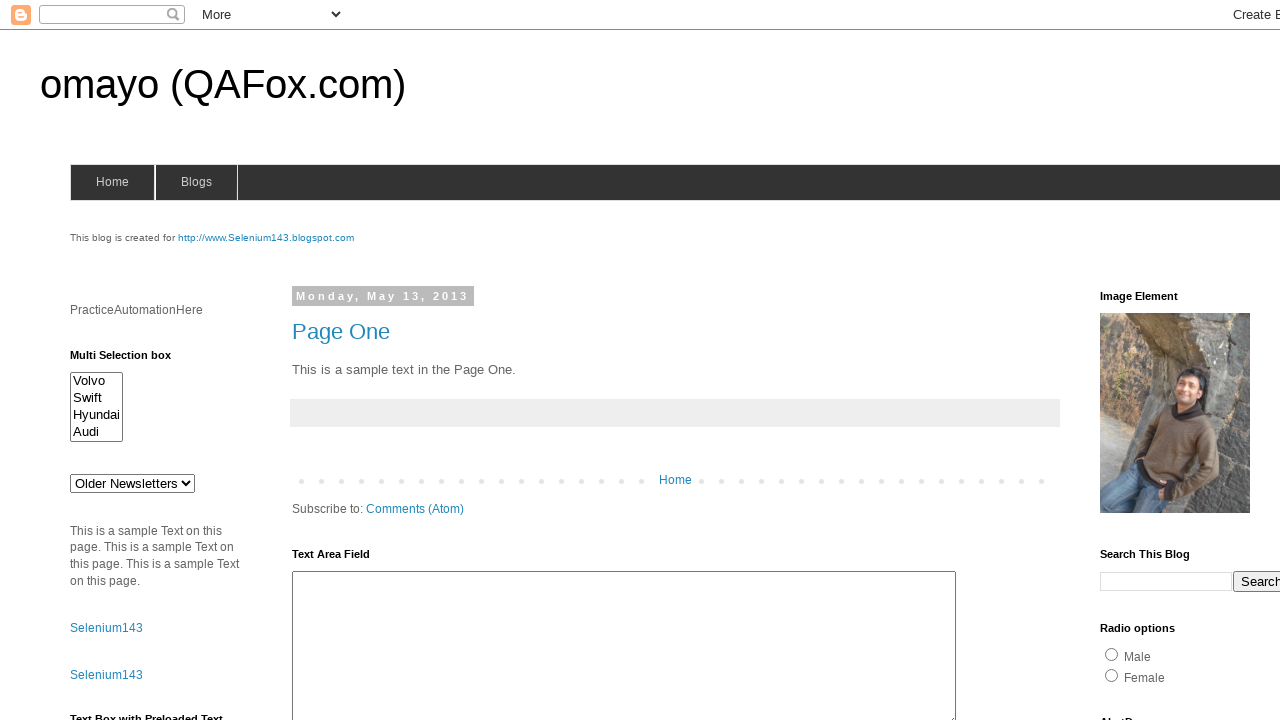

Located the multi-select dropdown element #multiselect1
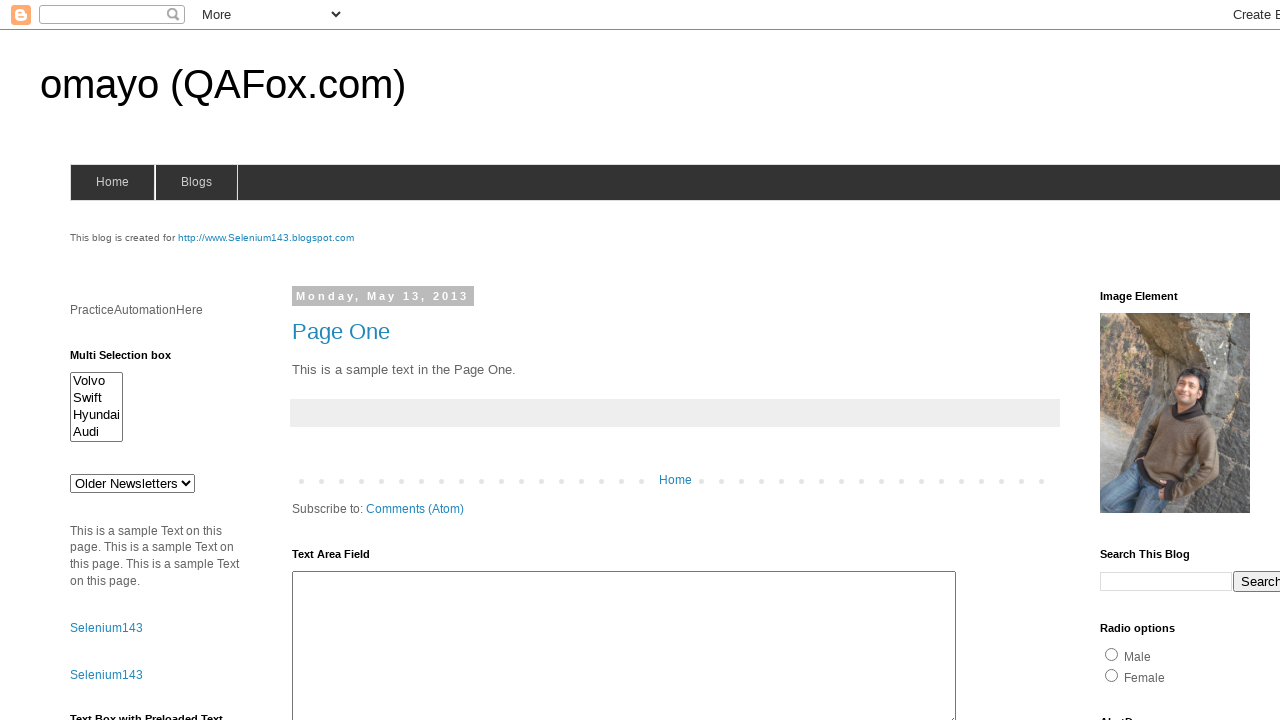

Selected 'Volvo' option from multi-select dropdown on #multiselect1
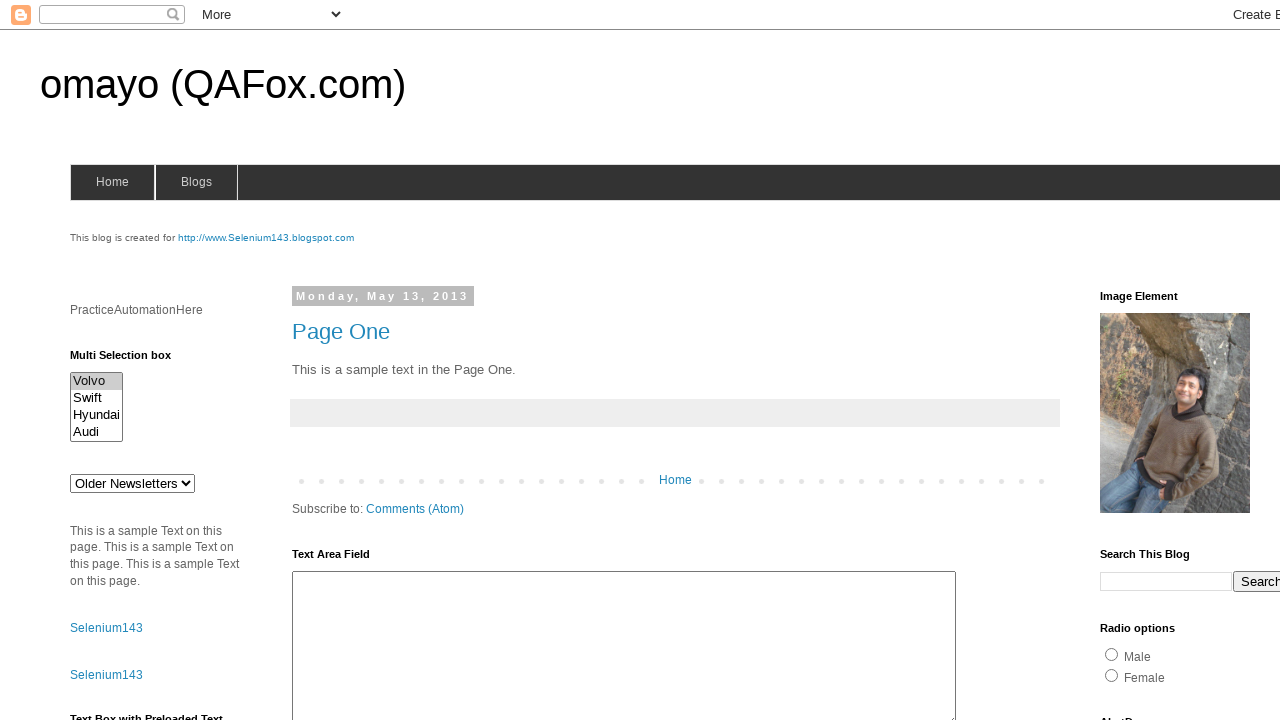

Selected 'Volvo' and 'Audi' options from multi-select dropdown on #multiselect1
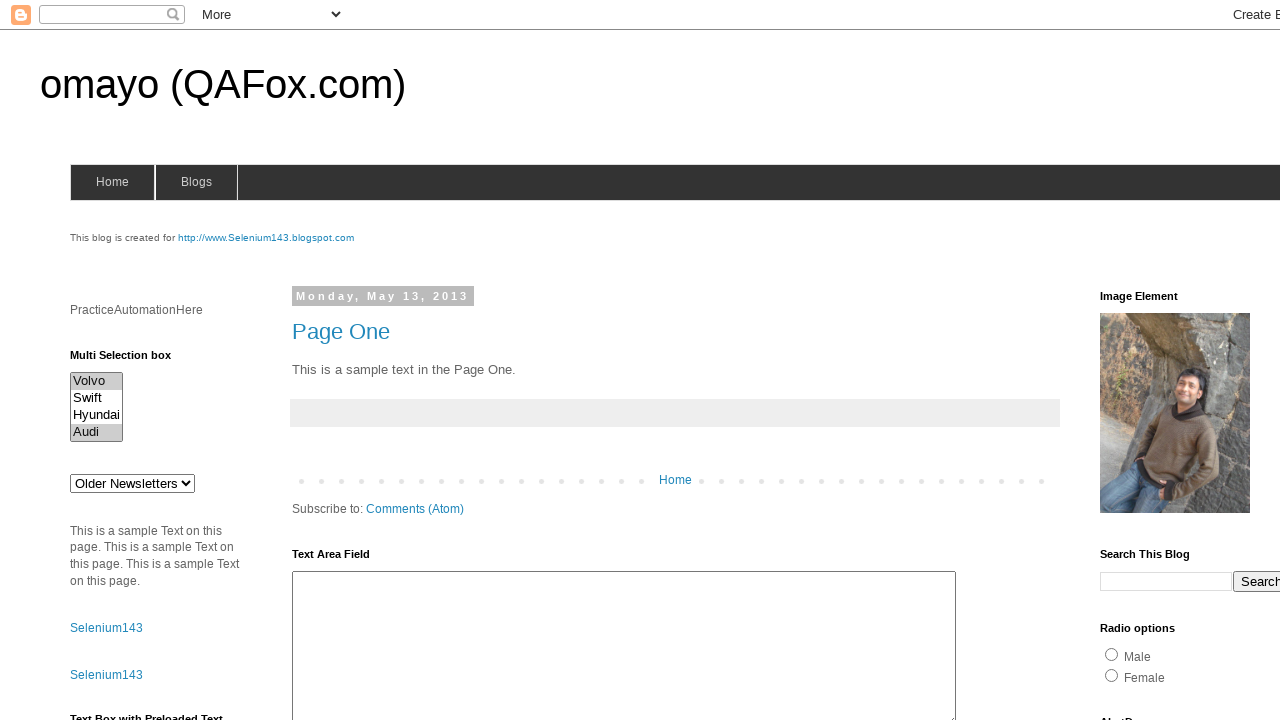

Selected 'Volvo', 'Audi', and 'Hyundai' options from multi-select dropdown on #multiselect1
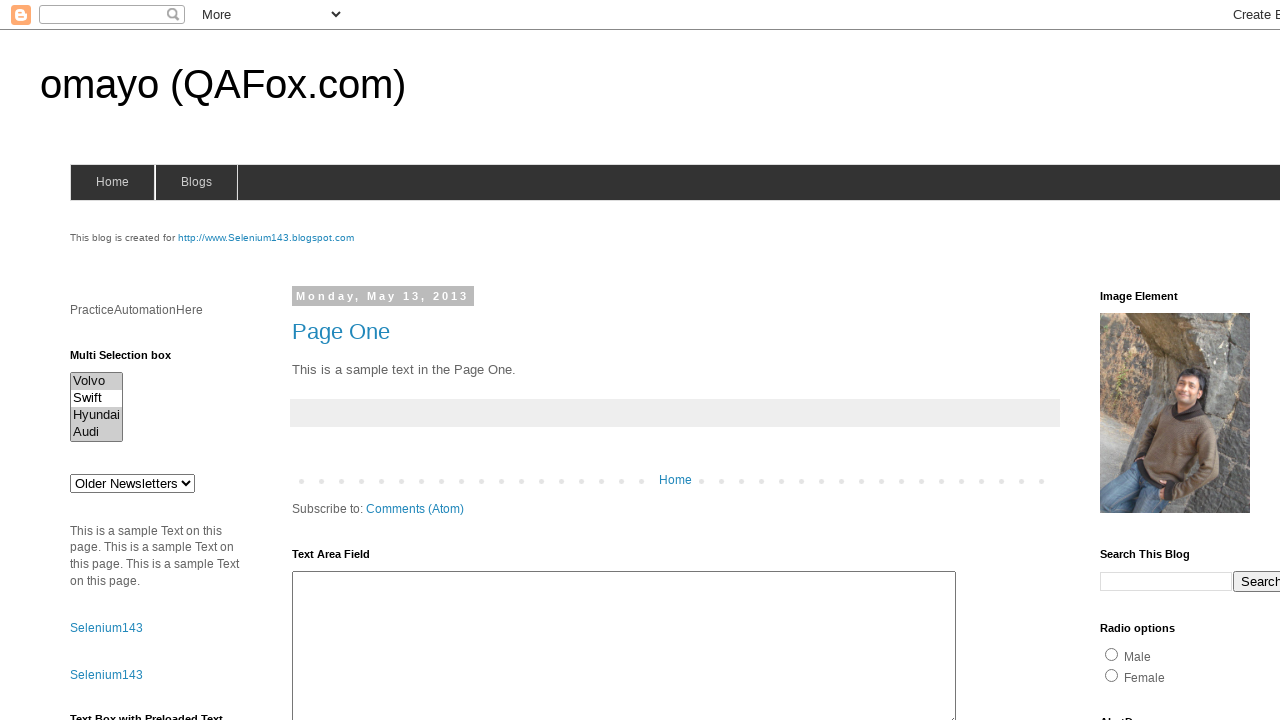

Waited 1000ms to view the multi-select selections
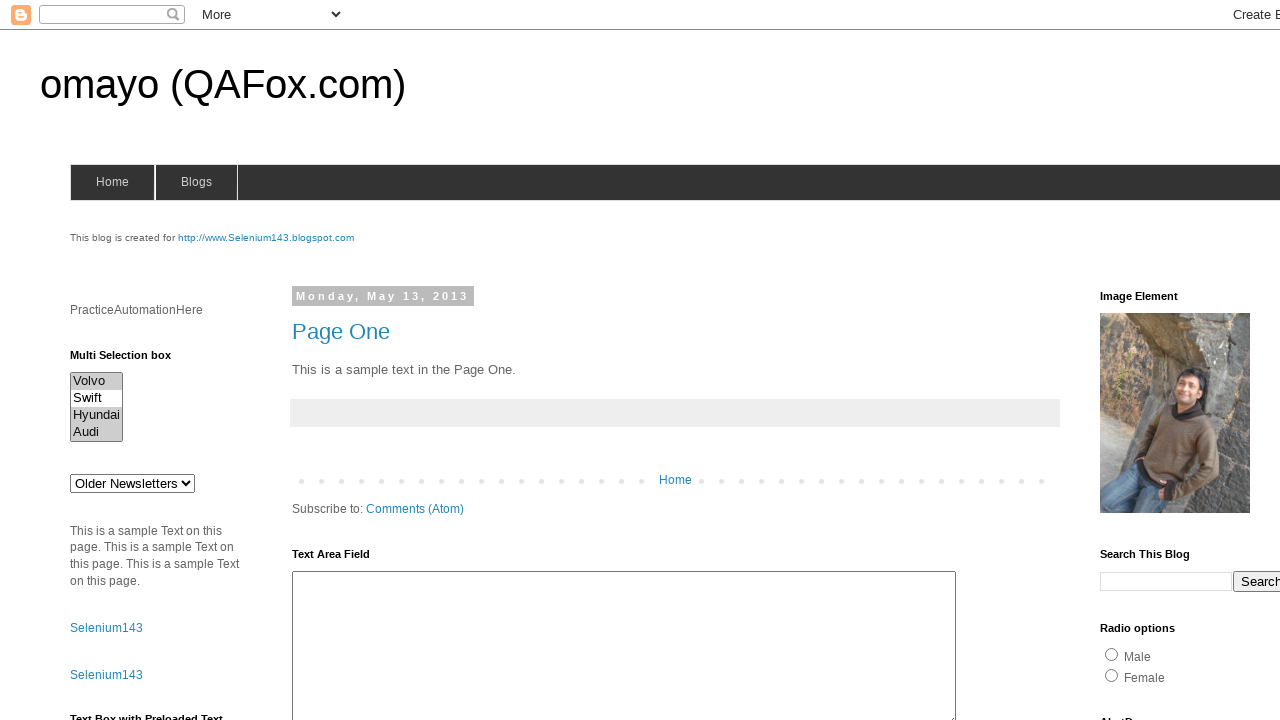

Deselected 'Audi' option by selecting only 'Volvo' and 'Hyundai' on #multiselect1
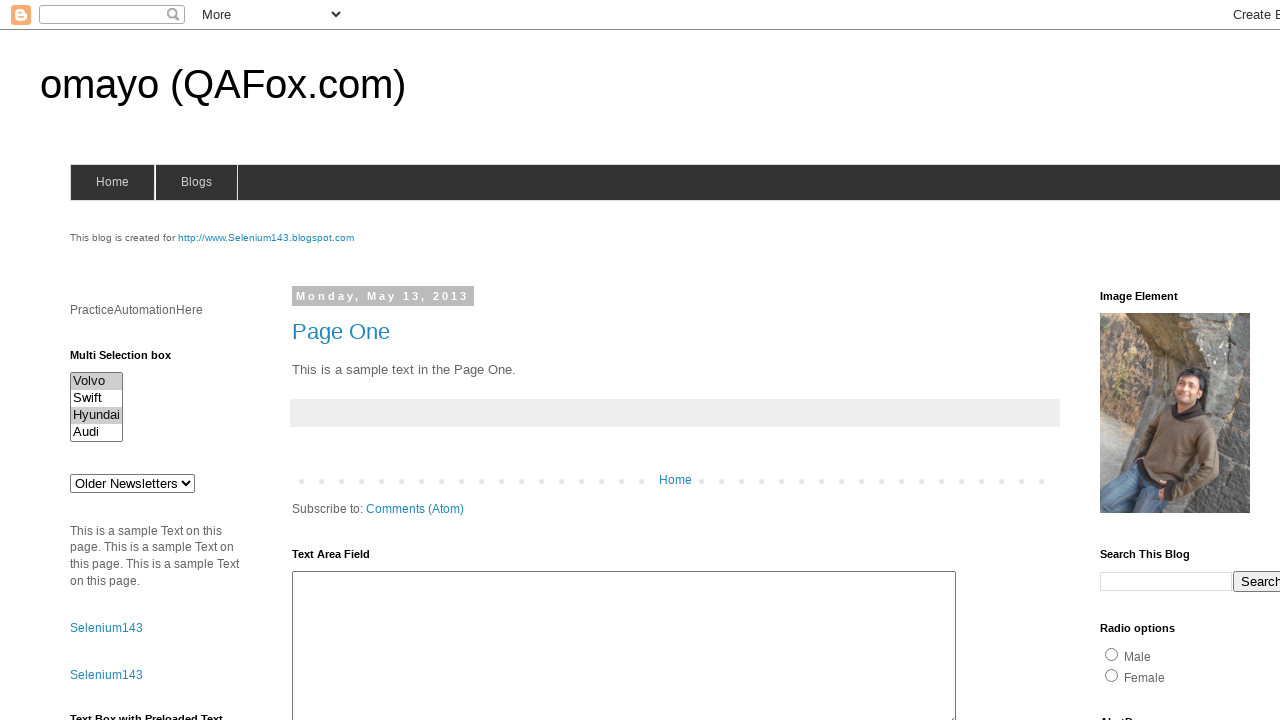

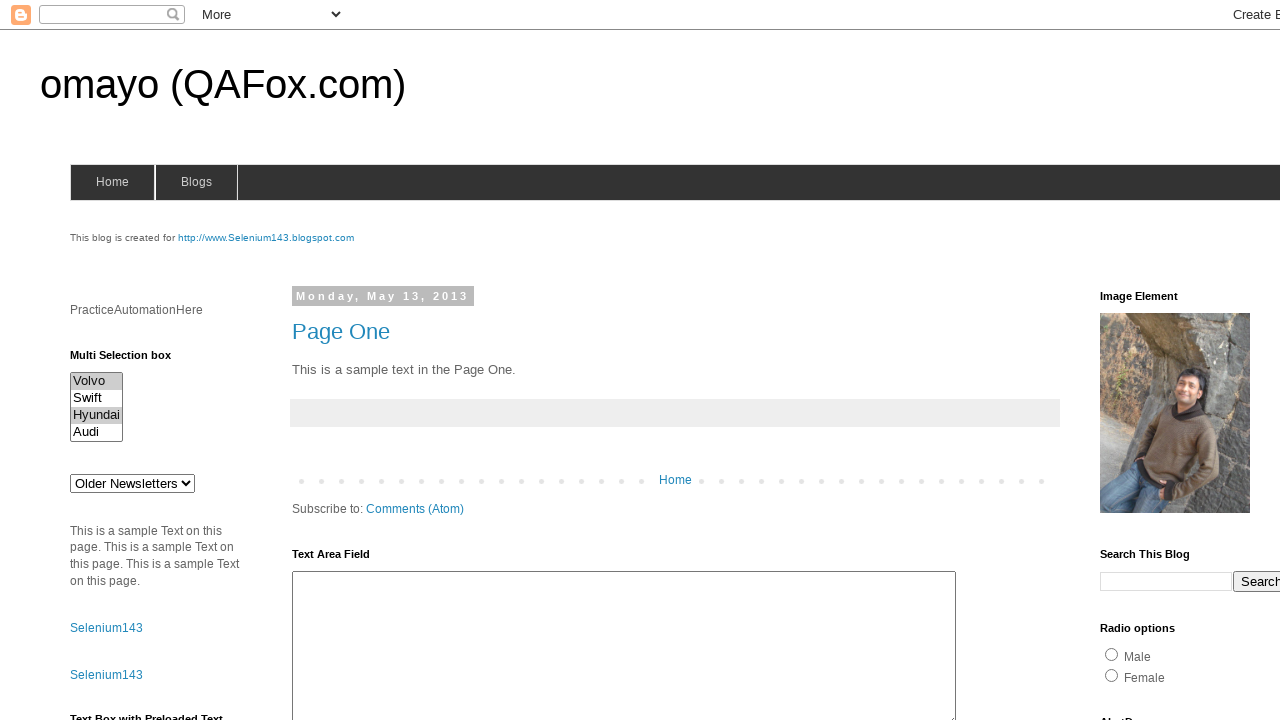